Navigates to a Tesla landing page and scrolls to the custom order button in the Model S section

Starting URL: https://landing-page-tesla.vercel.app/

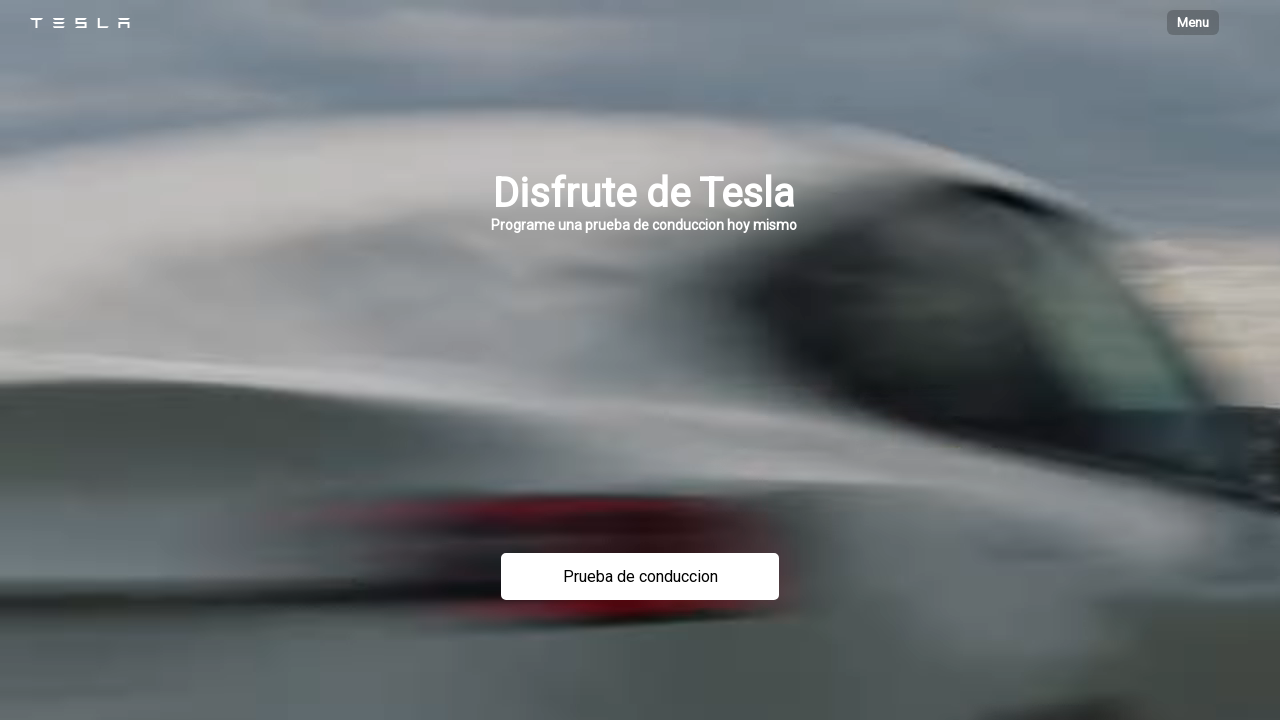

Navigated to Tesla landing page
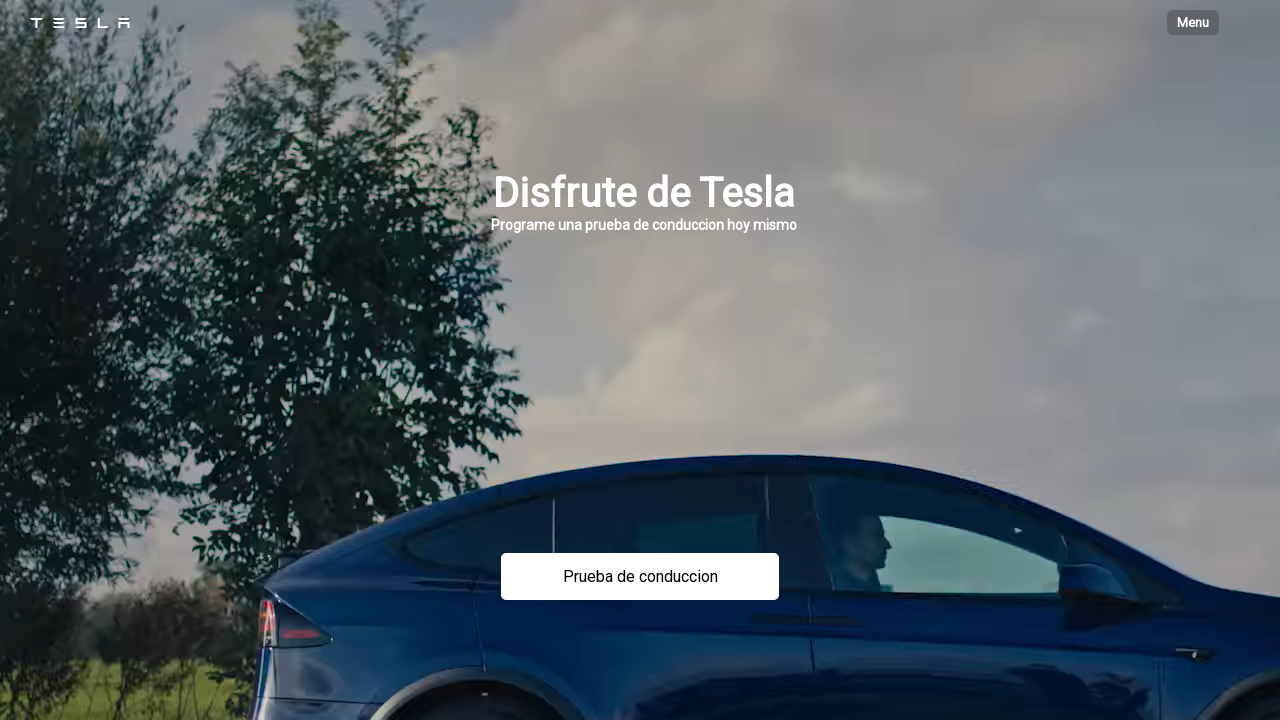

Custom order button in Model S section became visible
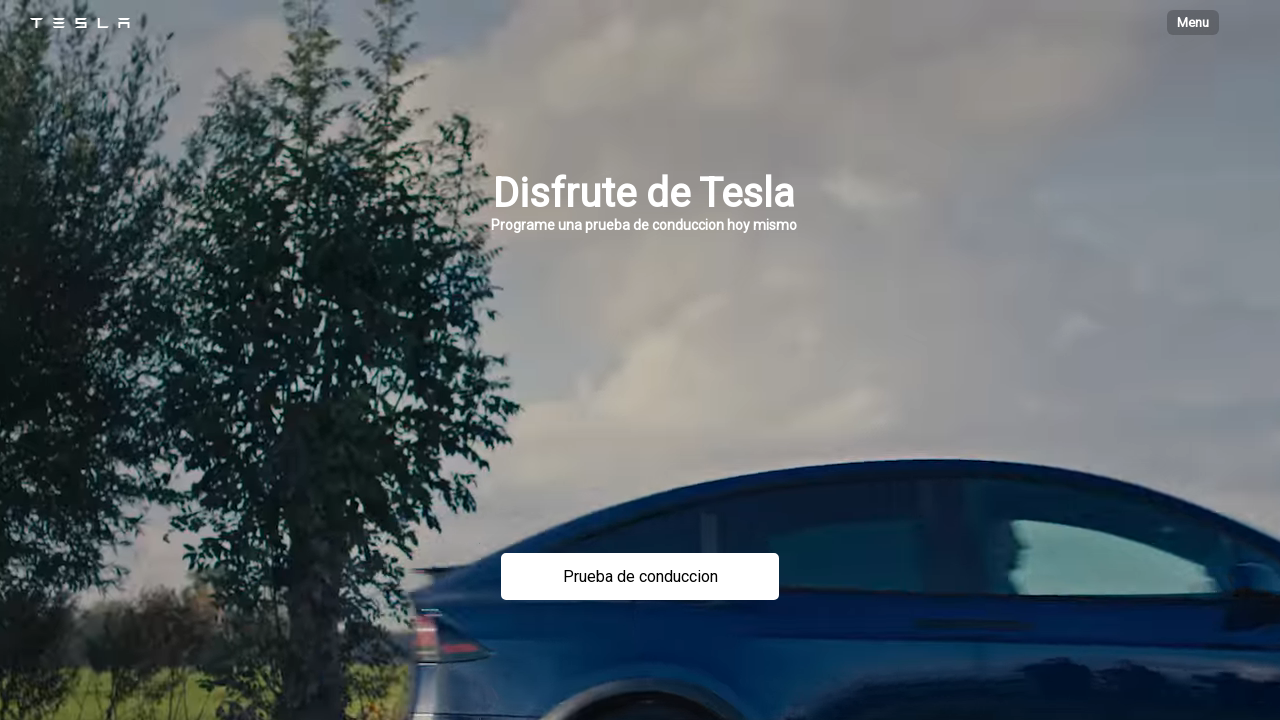

Scrolled to the custom order button in Model S section
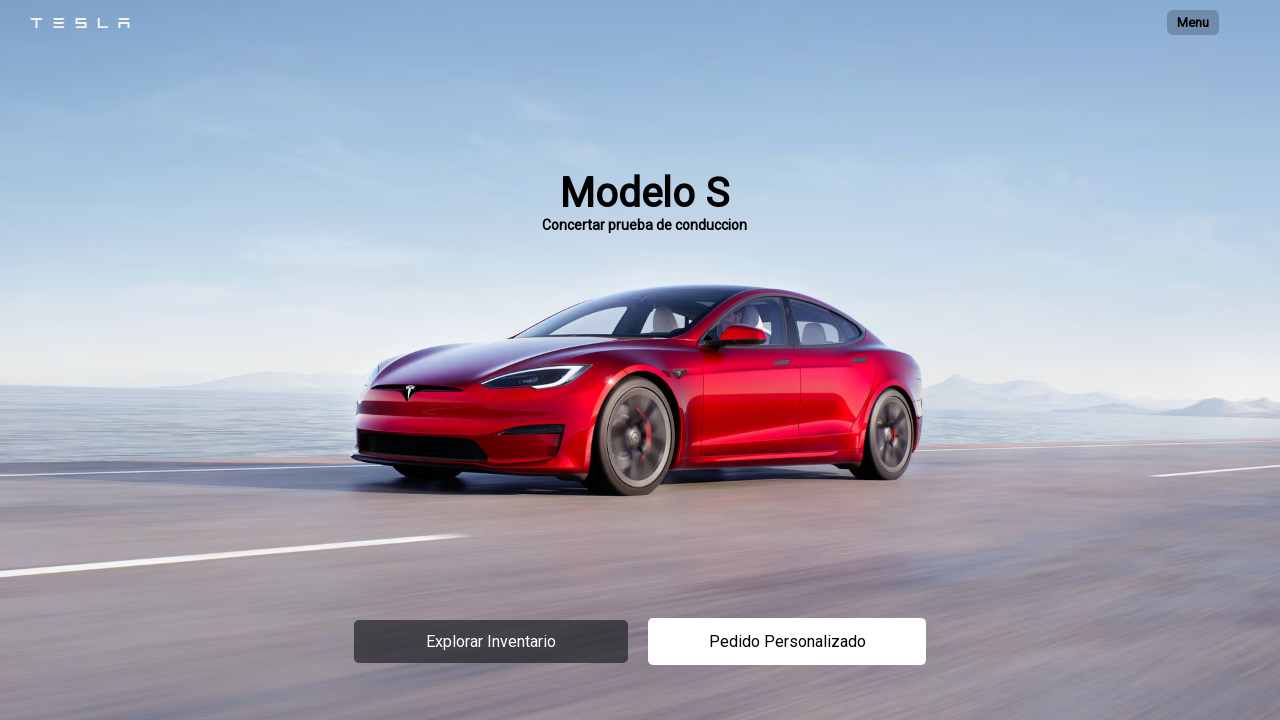

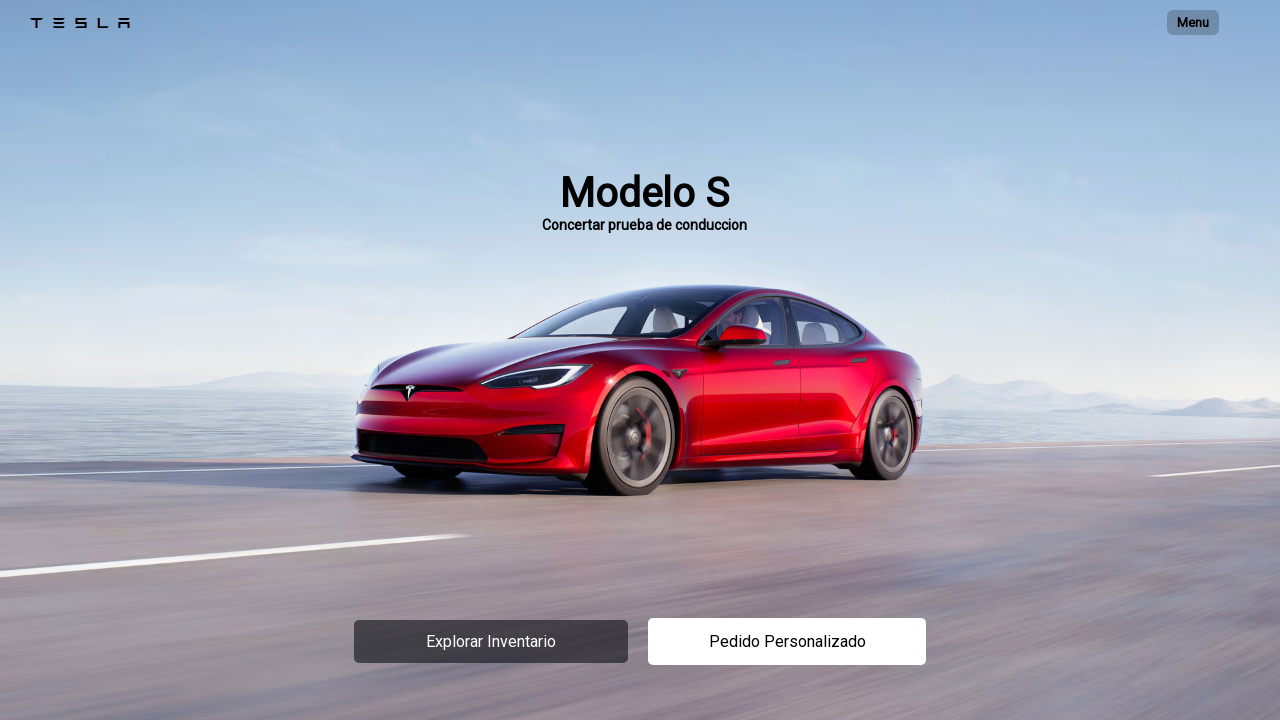